Tests copy and paste keyboard operations by typing text in the first textarea, selecting all with Ctrl+A, copying with Ctrl+C, and pasting into the second textarea with Ctrl+V.

Starting URL: https://text-compare.com/

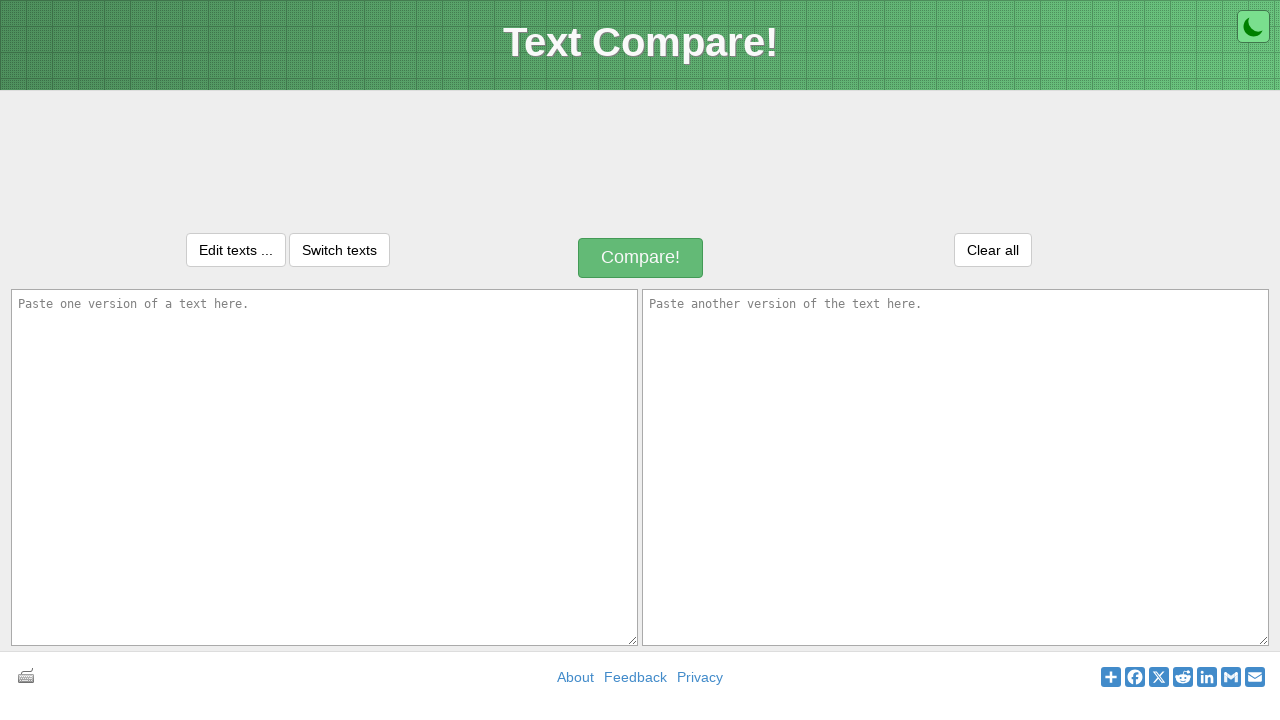

Filled first textarea with 'Kunal Waghamare' on #inputText1
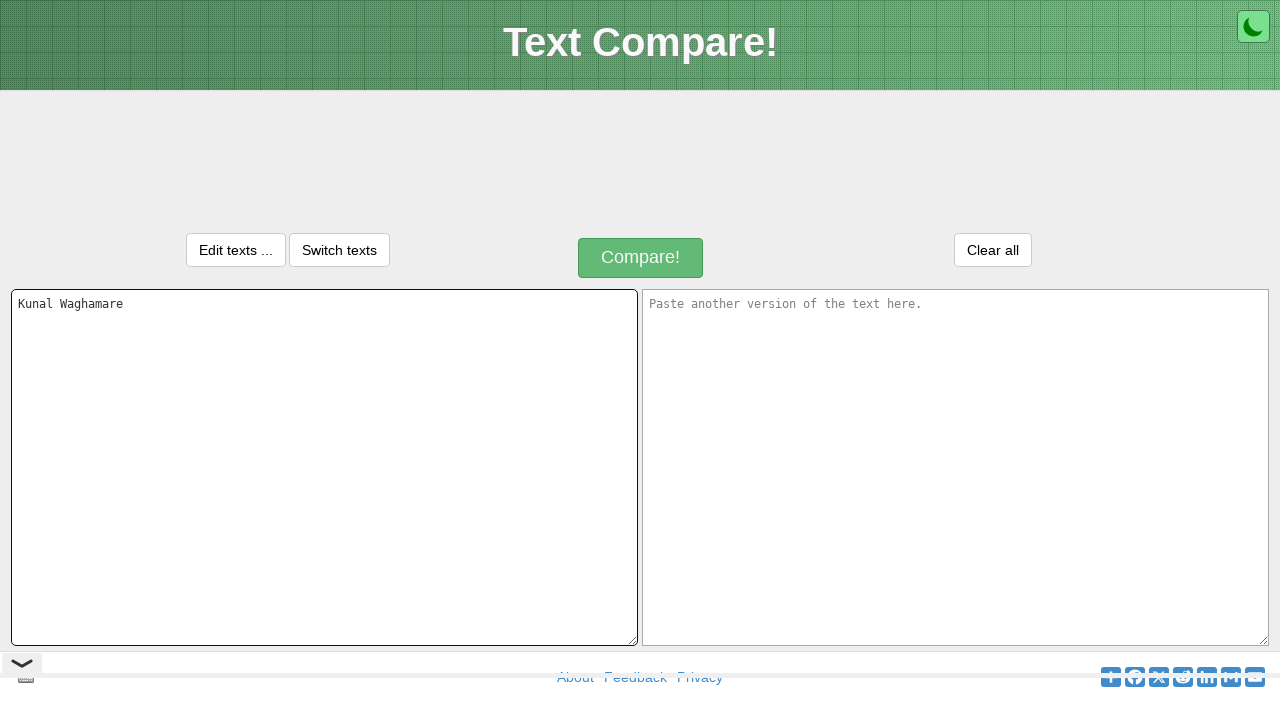

Clicked on first textarea to ensure focus at (324, 467) on #inputText1
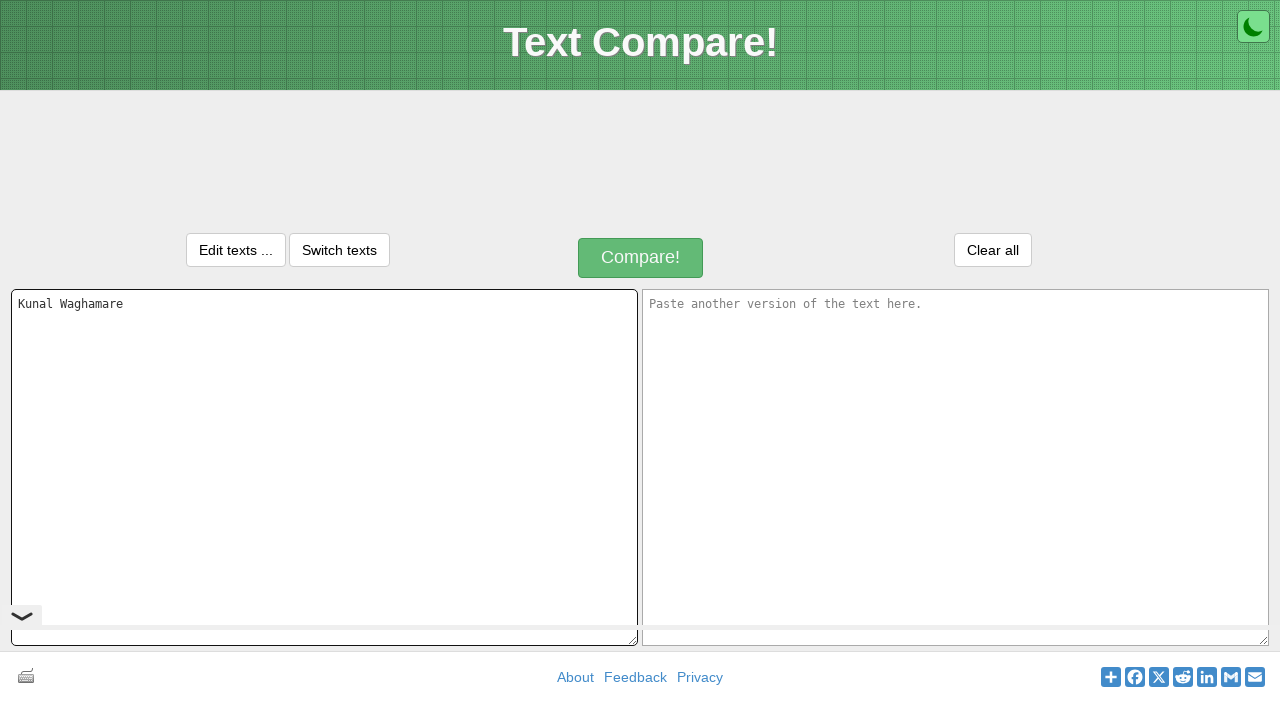

Selected all text in first textarea with Ctrl+A
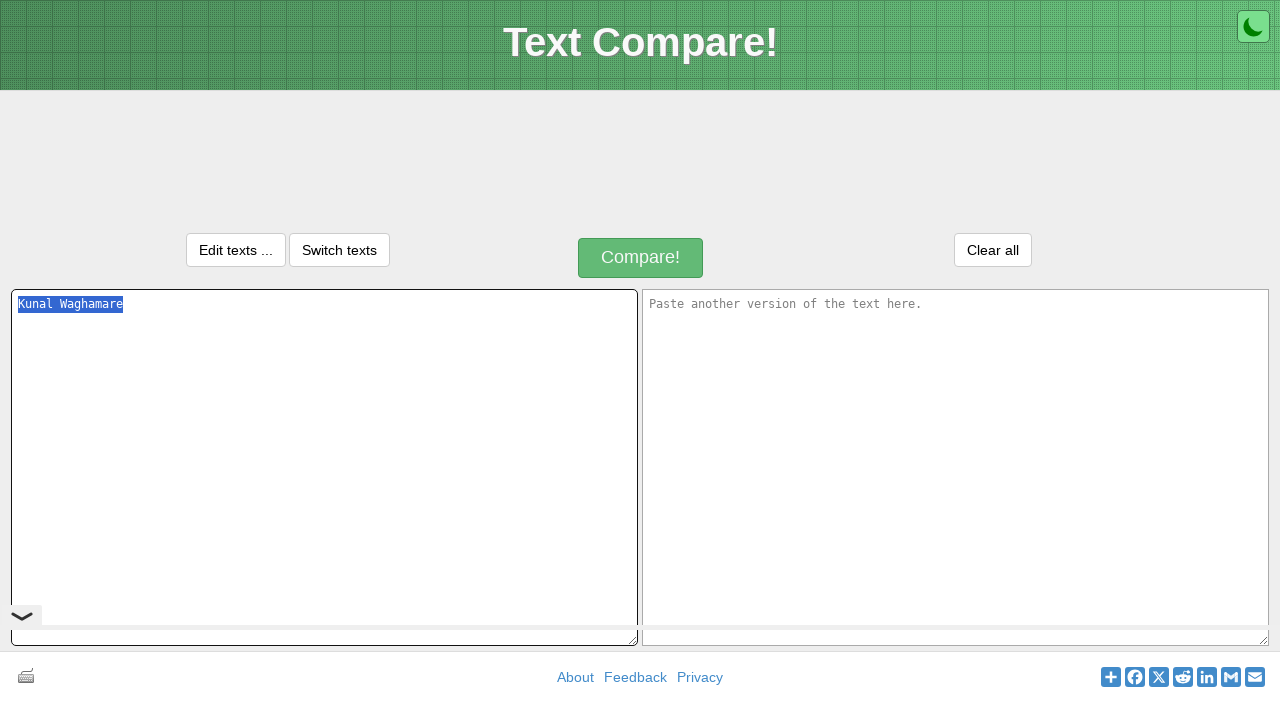

Copied selected text with Ctrl+C
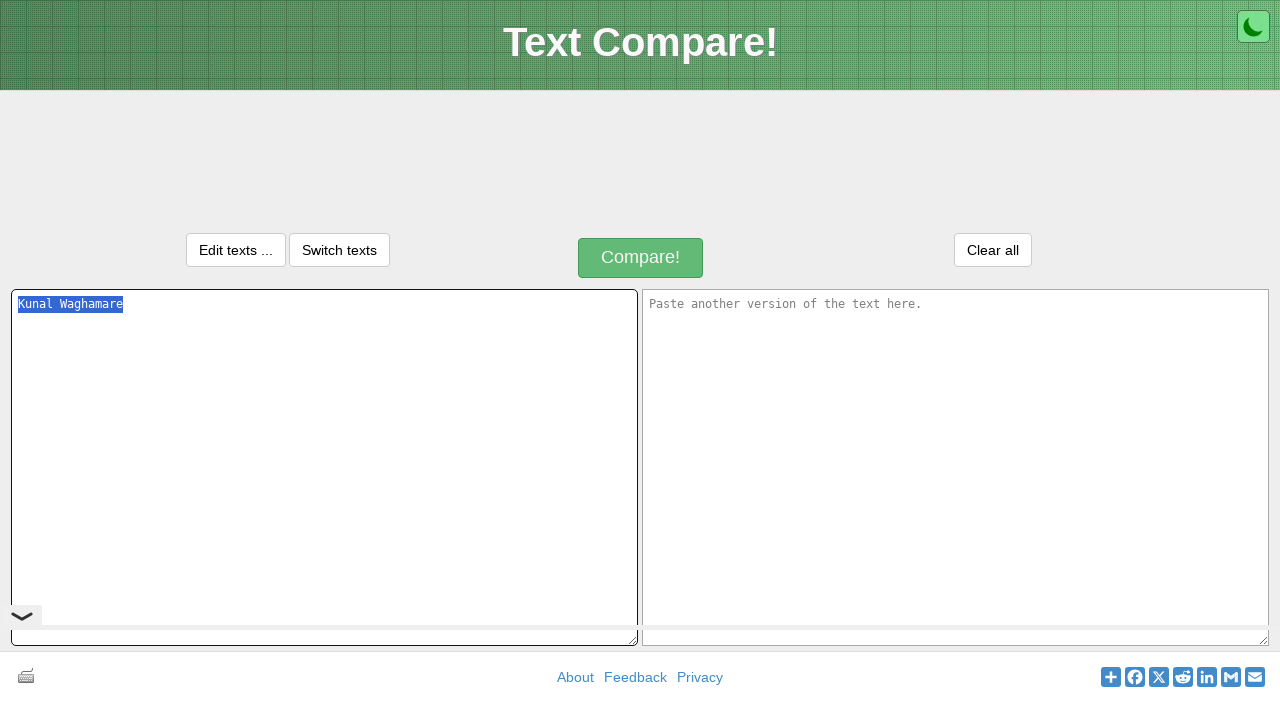

Clicked on second textarea to focus it at (956, 467) on #inputText2
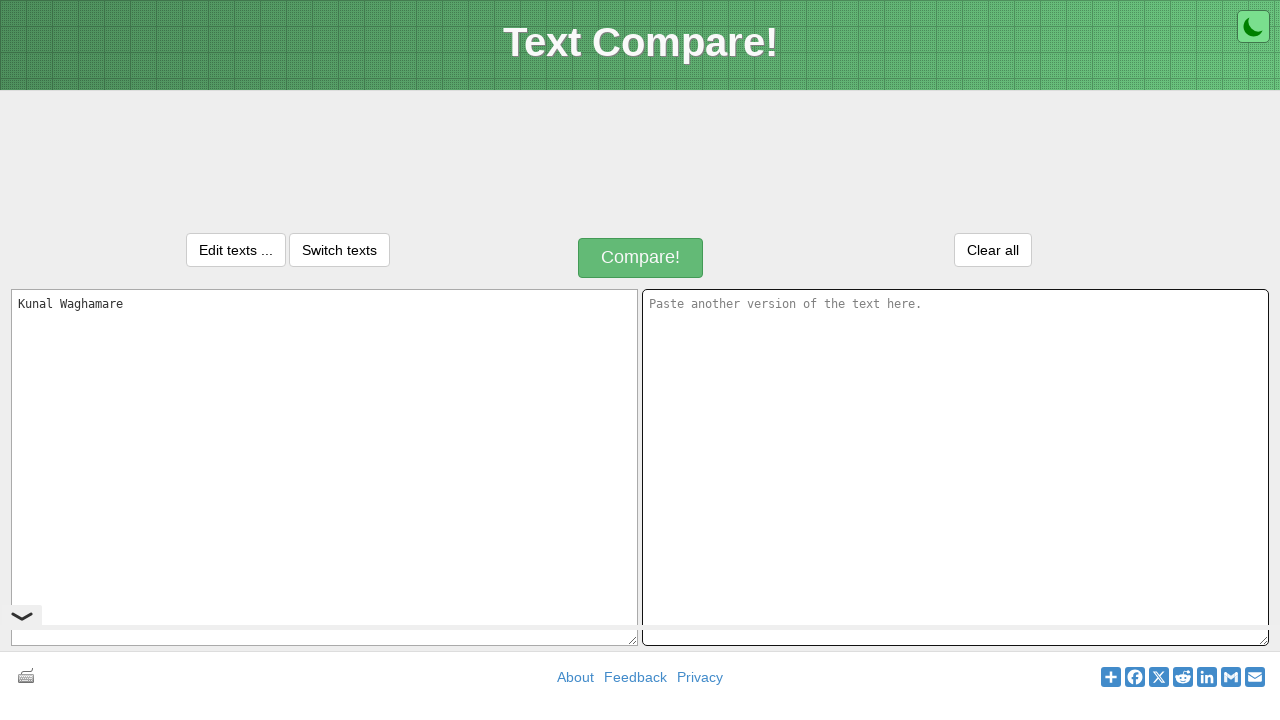

Pasted copied text into second textarea with Ctrl+V
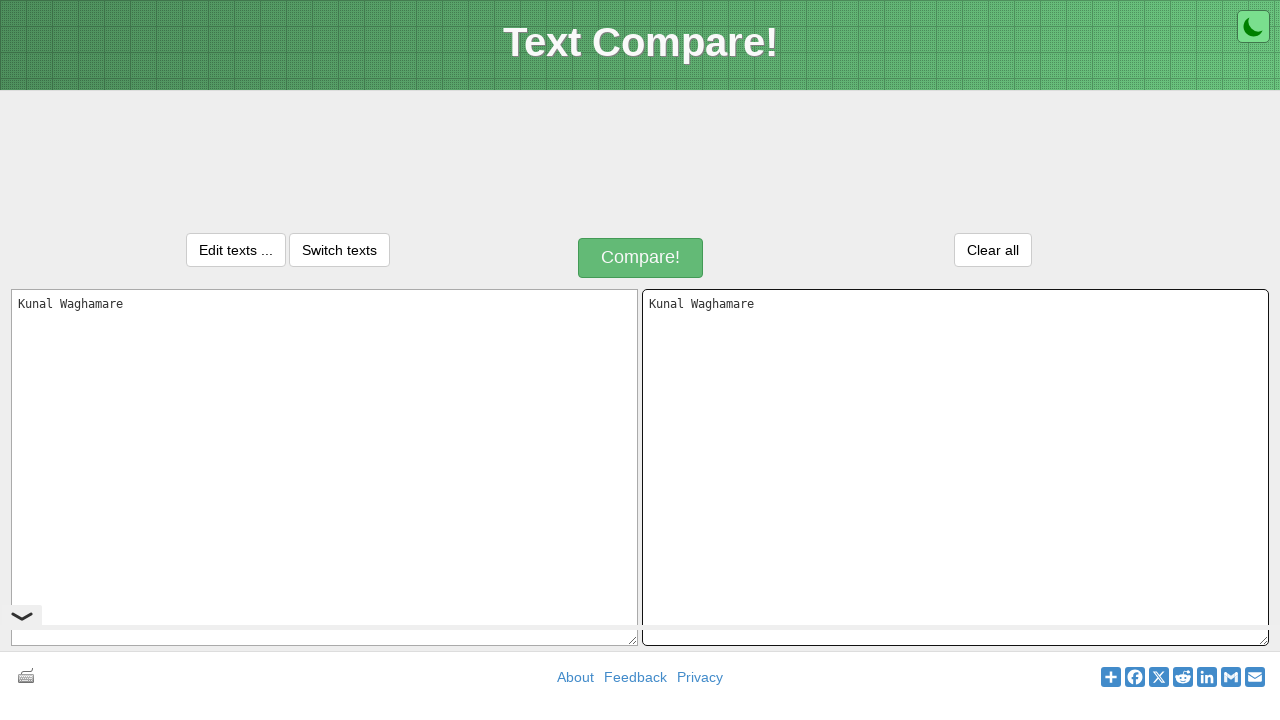

Waited 500ms to verify paste operation completed
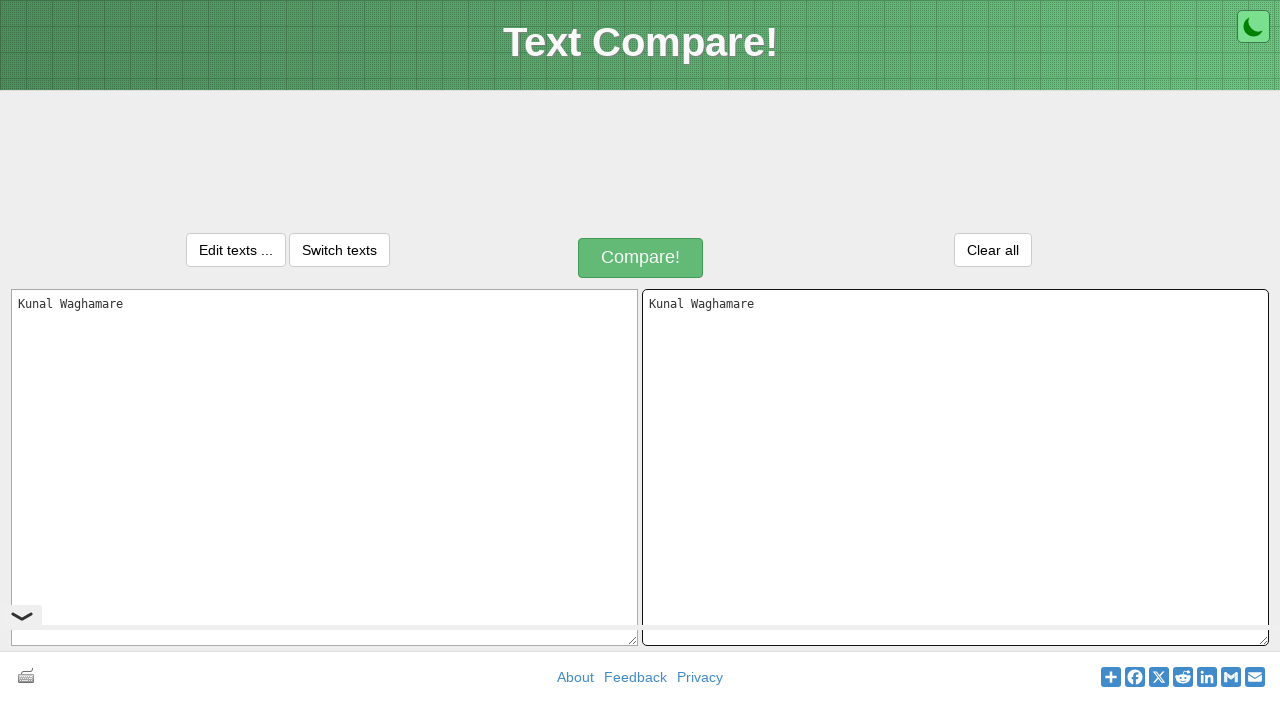

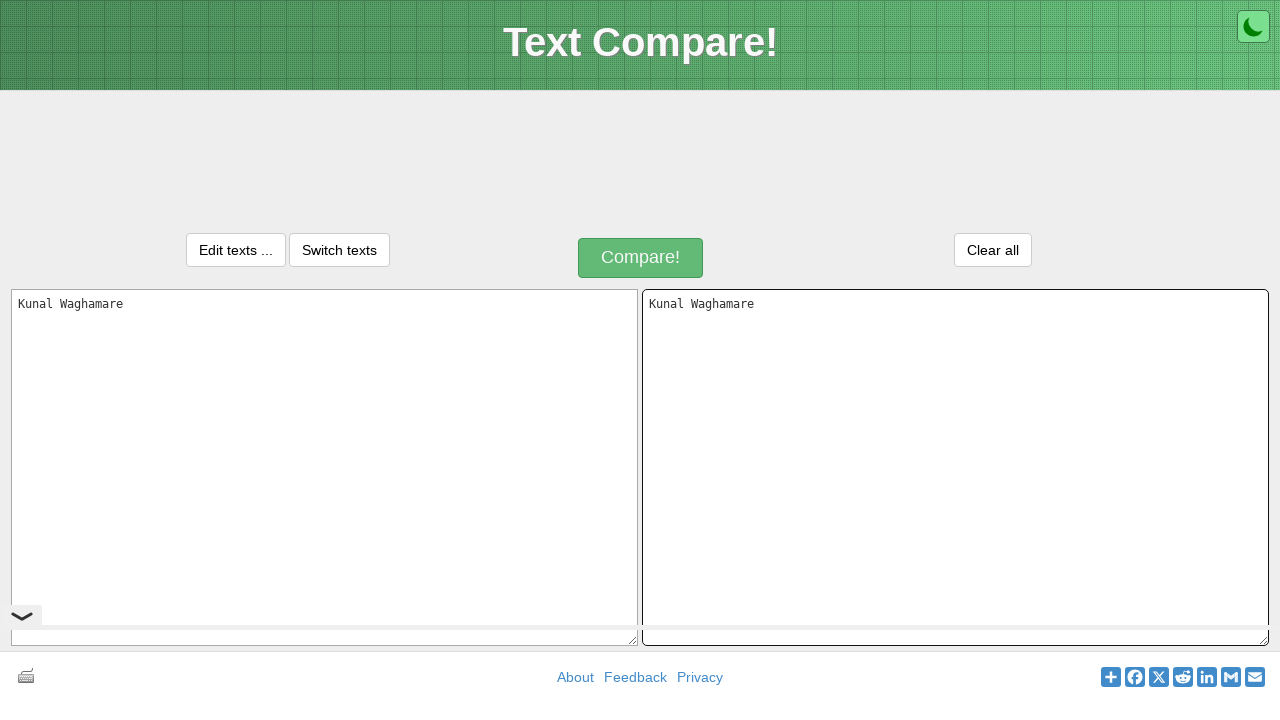